Tests dropdown select element functionality by verifying option text values, option count, disabled state of first option, and selecting options by visible text to verify selection state.

Starting URL: http://the-internet.herokuapp.com/dropdown

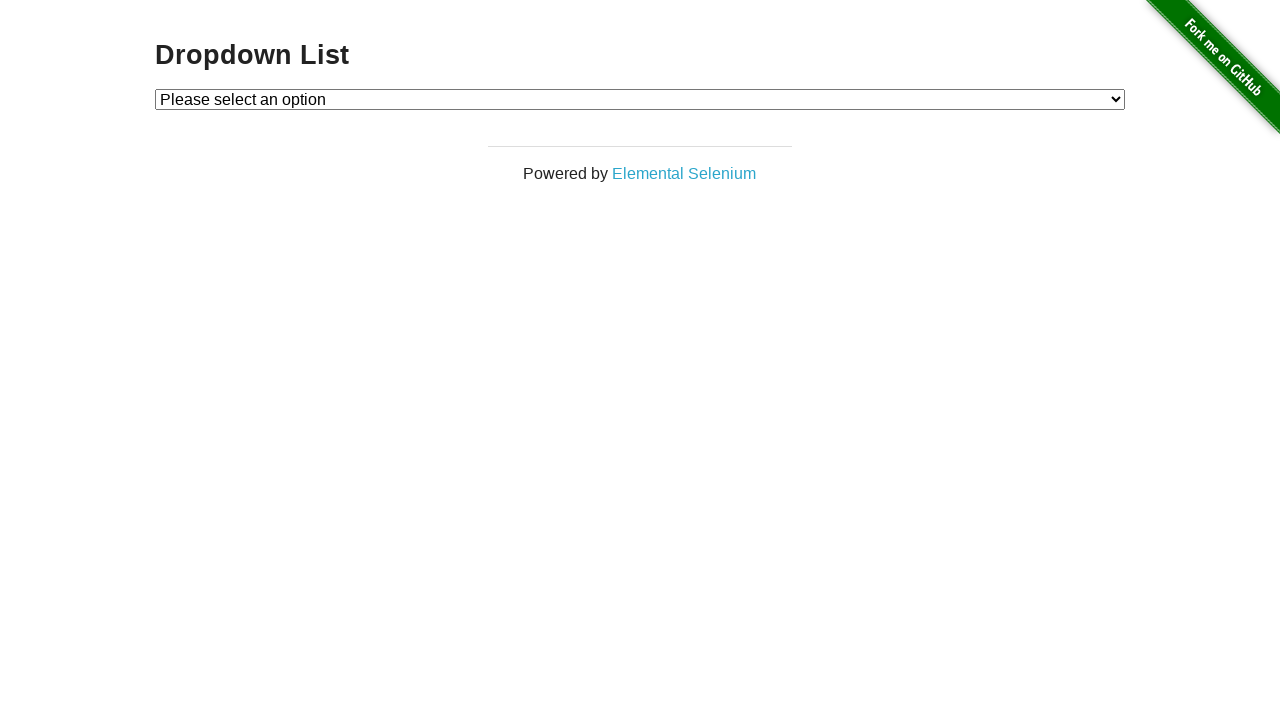

Dropdown element loaded and ready
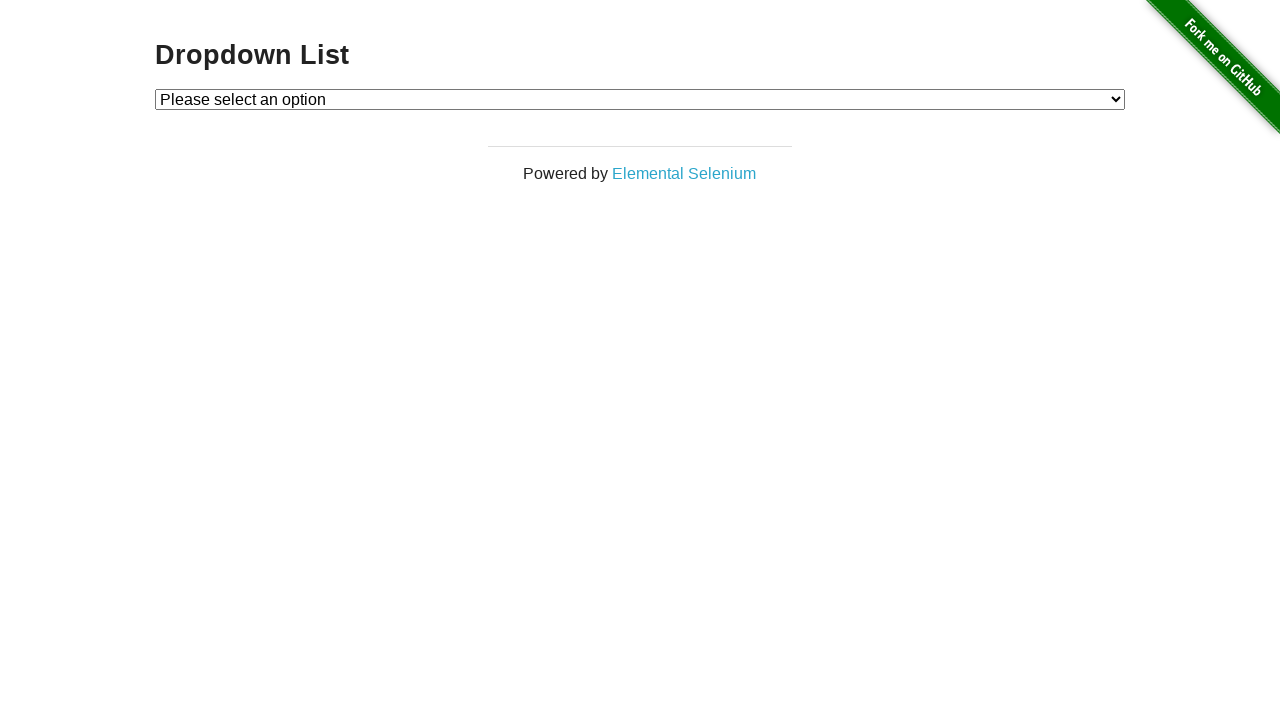

Verified first option text is 'Please select an option'
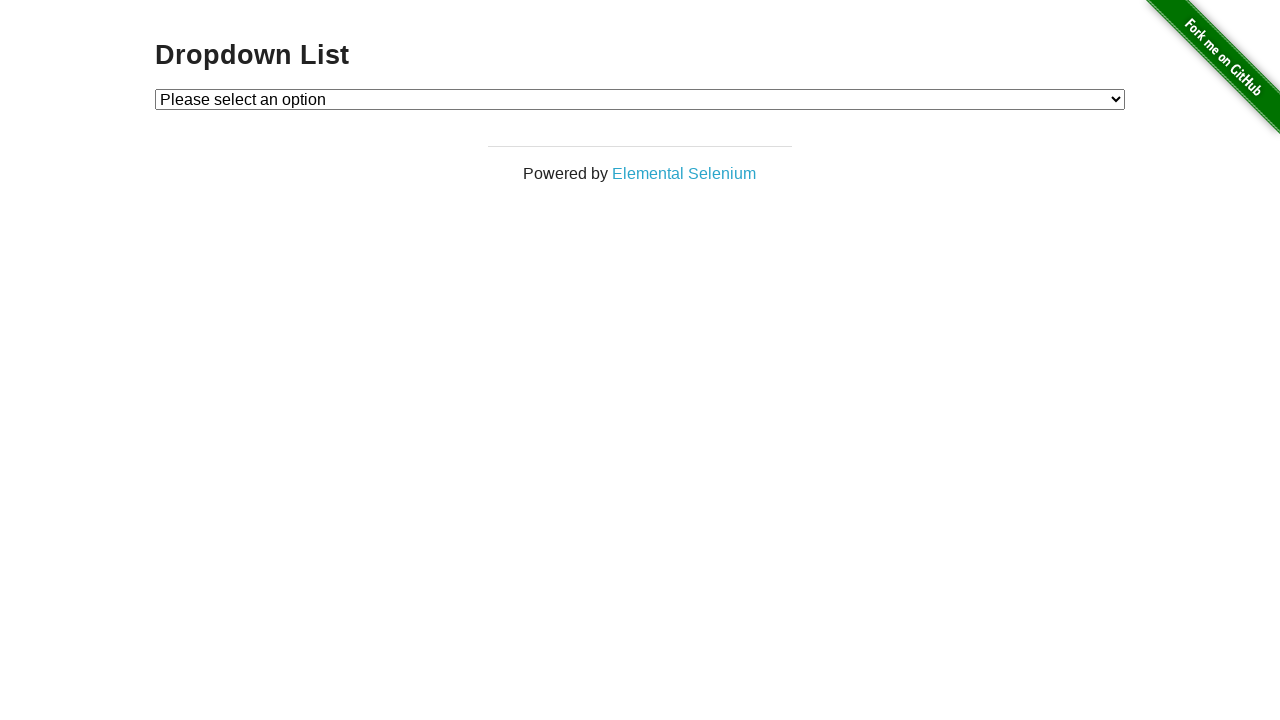

Verified second option text is 'Option 1'
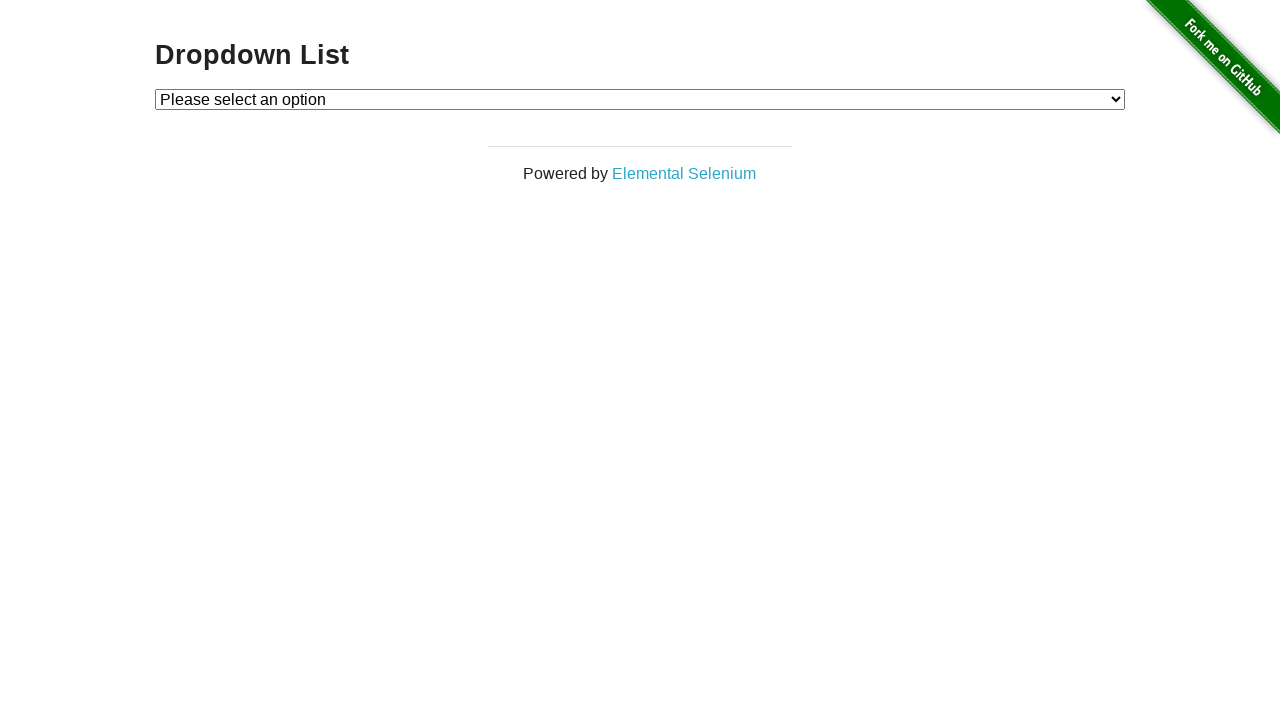

Verified third option text is 'Option 2'
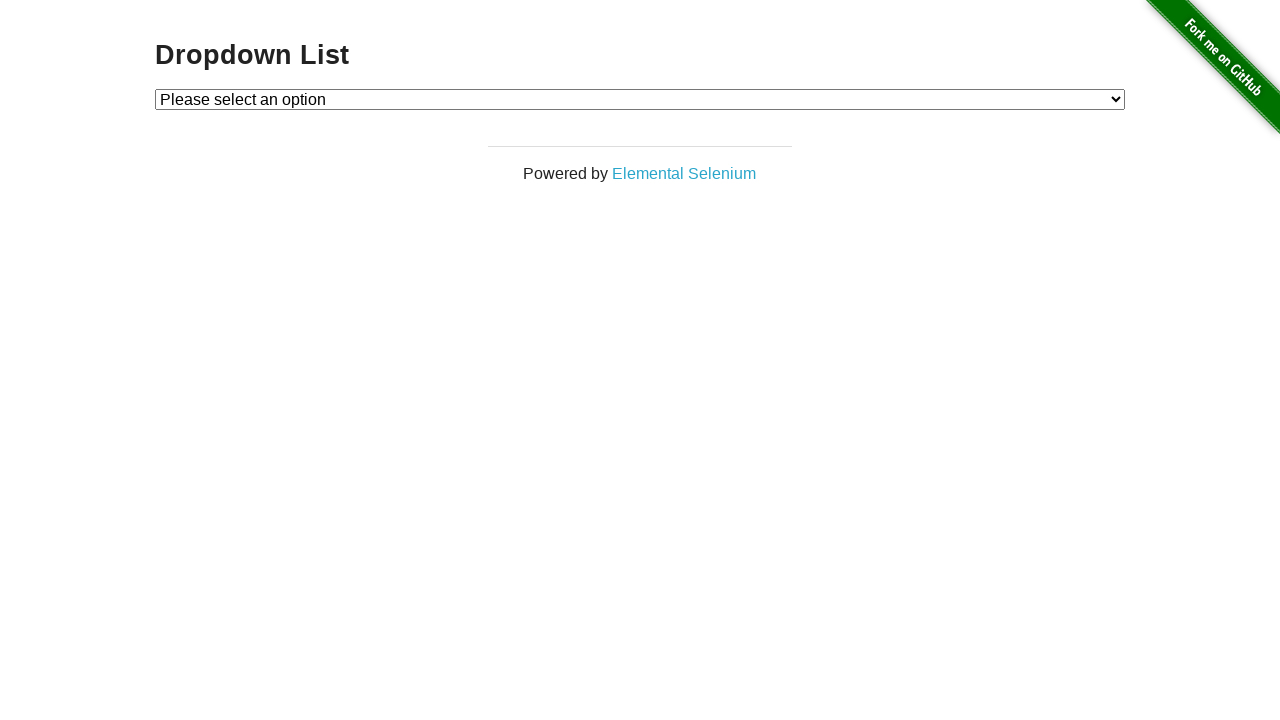

Verified dropdown has exactly 3 options
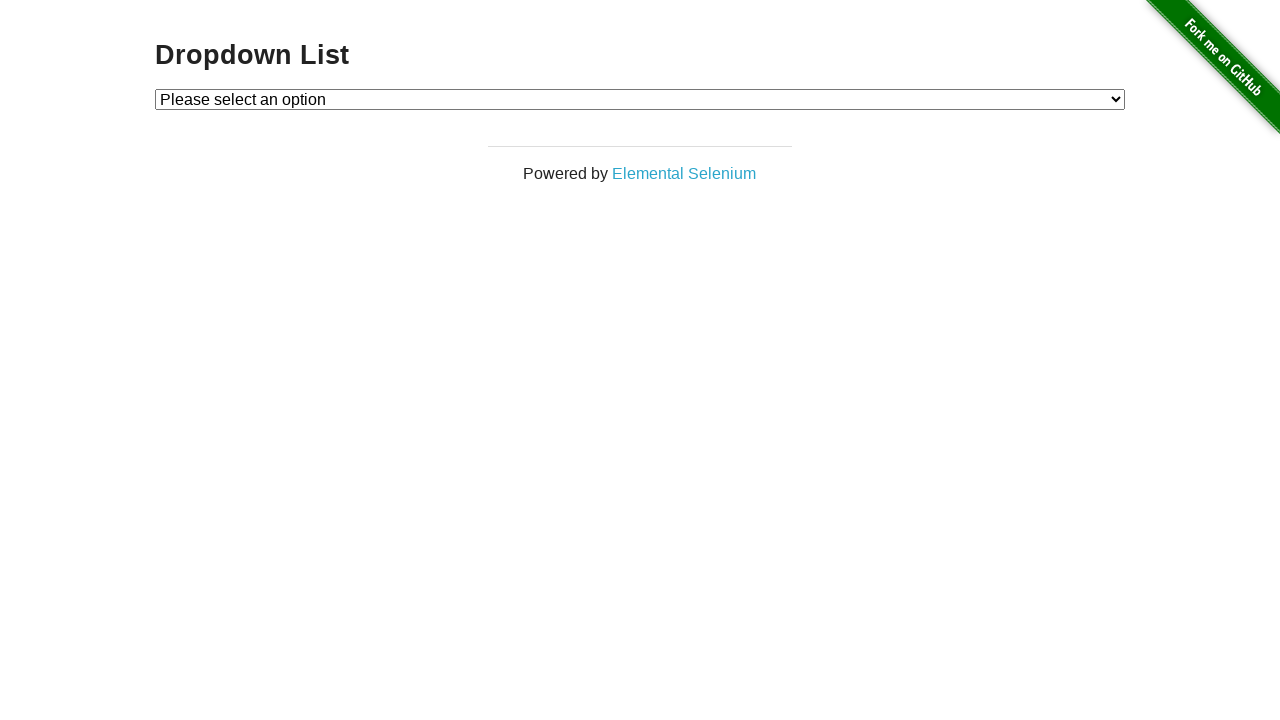

Verified first option is disabled
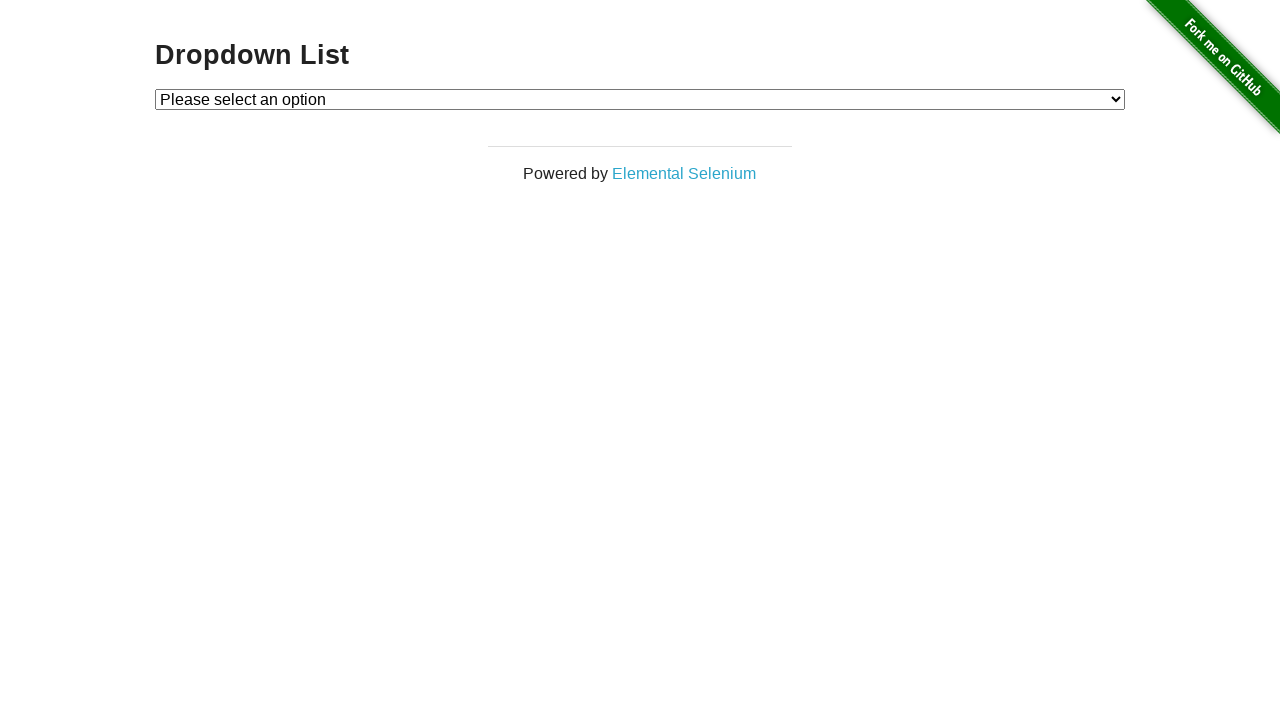

Selected 'Option 1' from dropdown on #dropdown
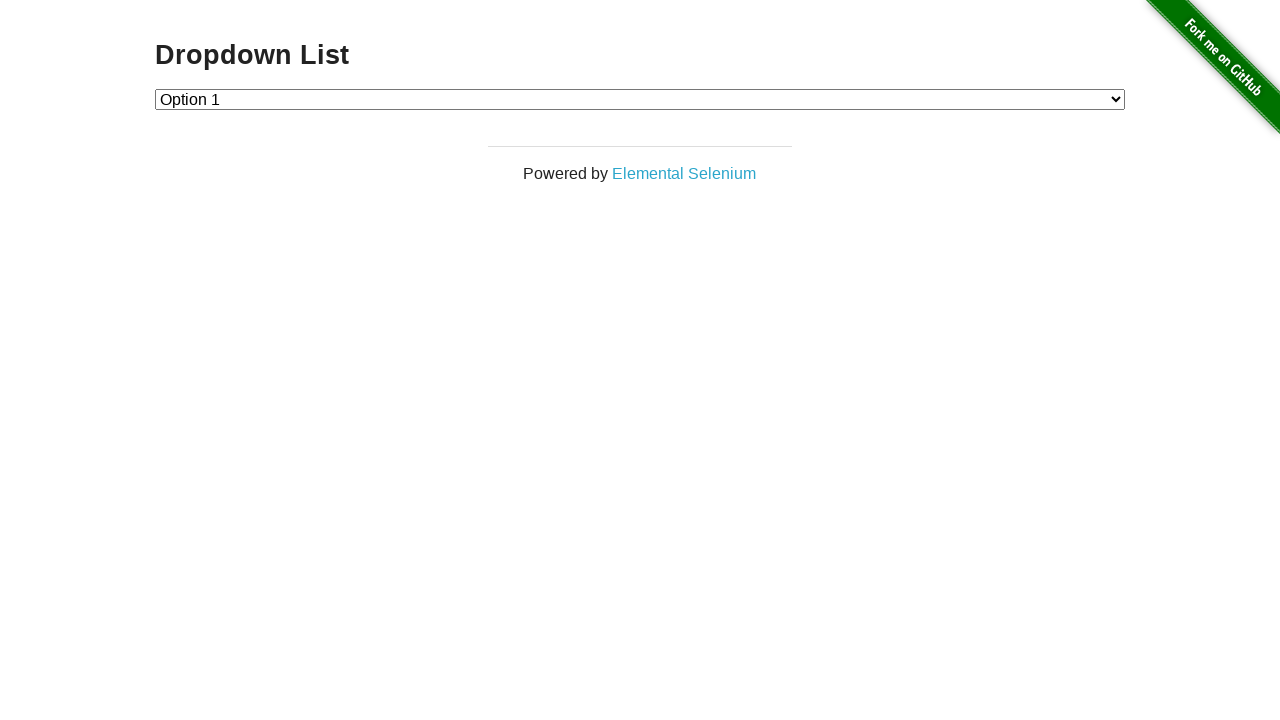

Verified 'Option 1' is selected
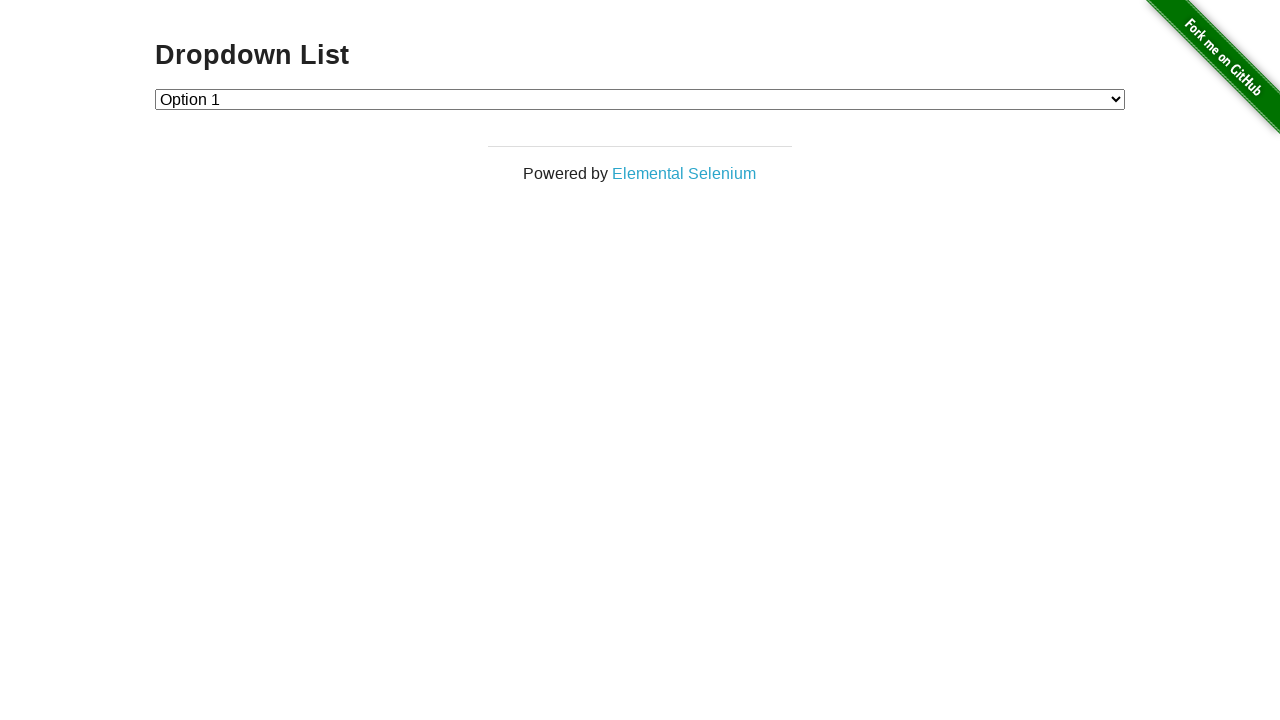

Selected 'Option 2' from dropdown on #dropdown
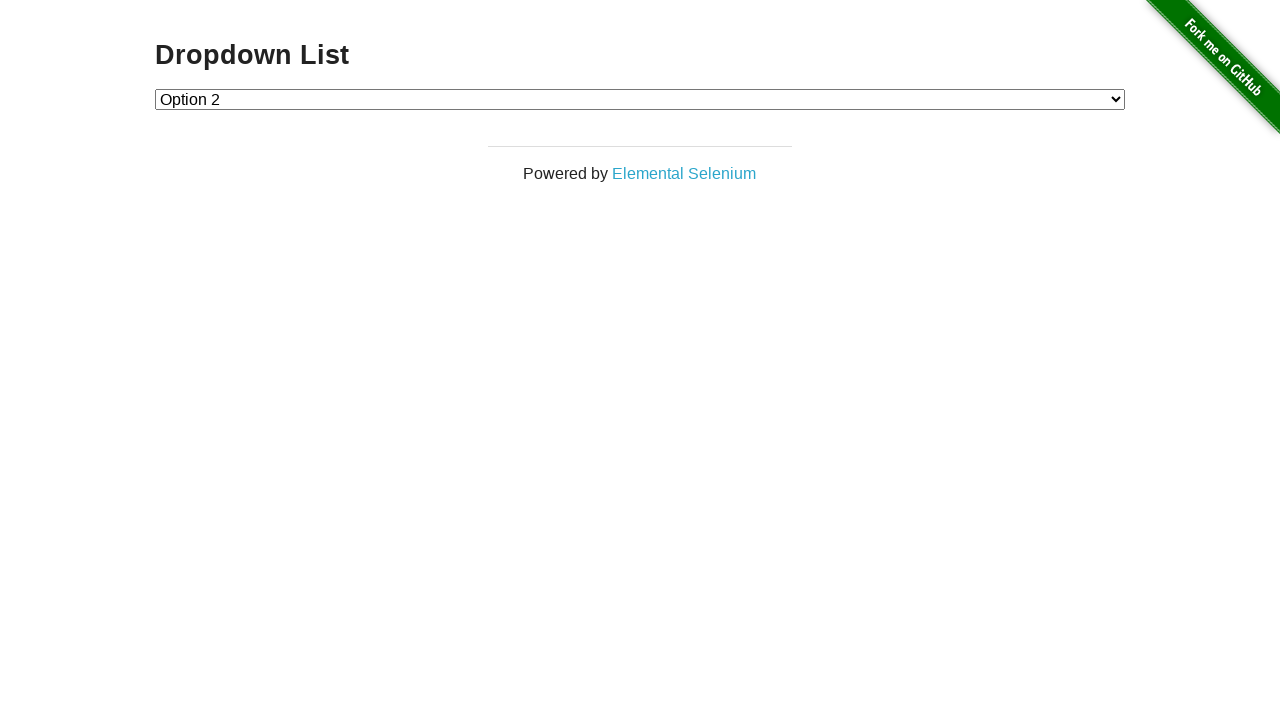

Verified 'Option 2' is selected
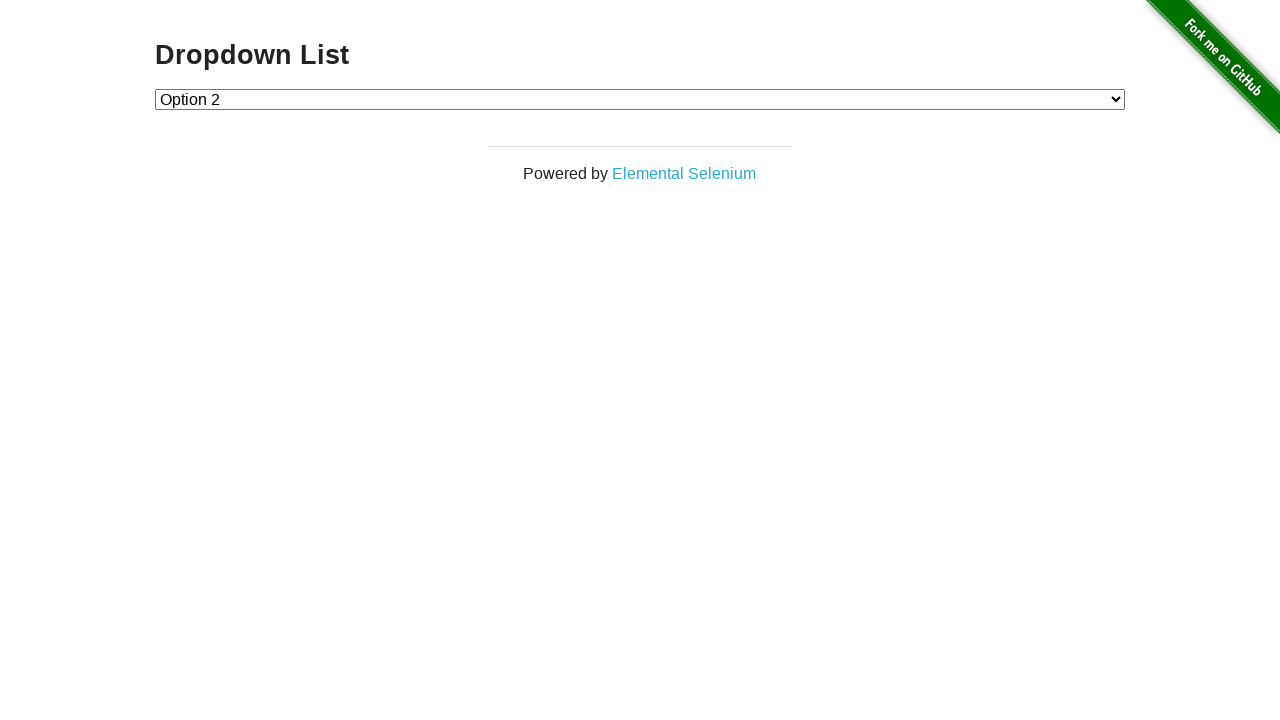

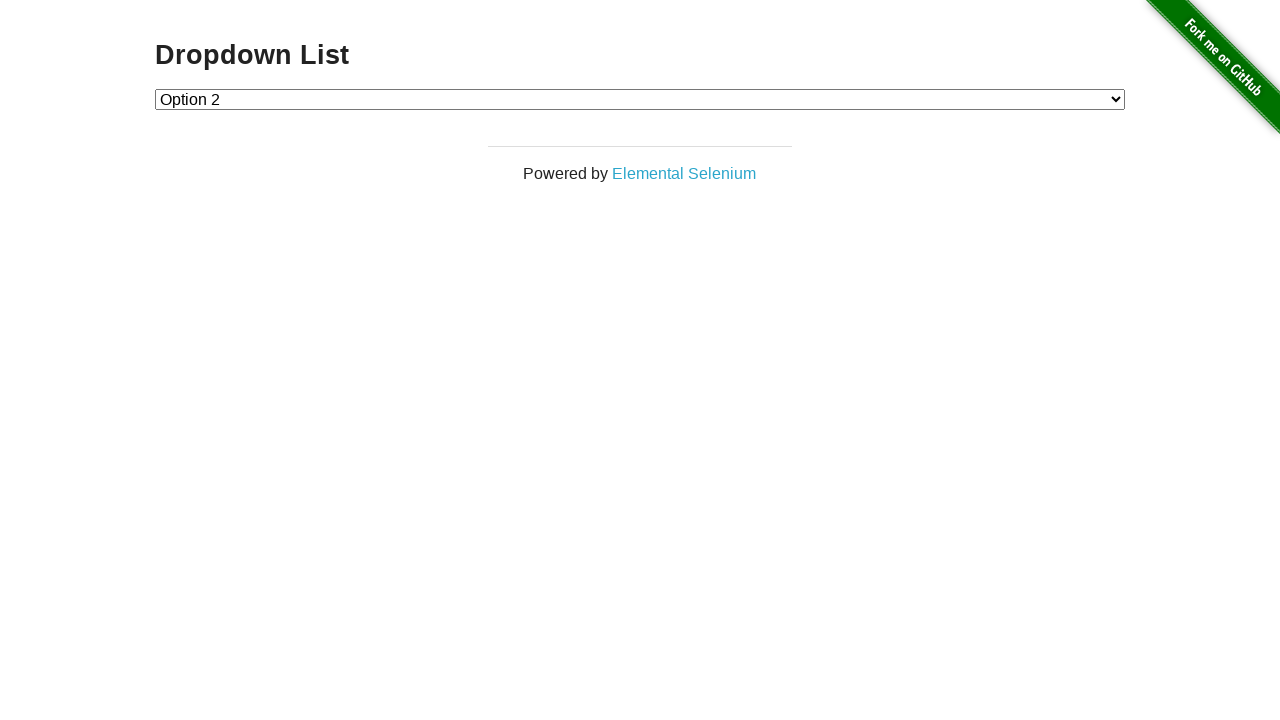